Clears and refills a first name input field with different test data

Starting URL: http://only-testing-blog.blogspot.in/2013/11/new-test.html

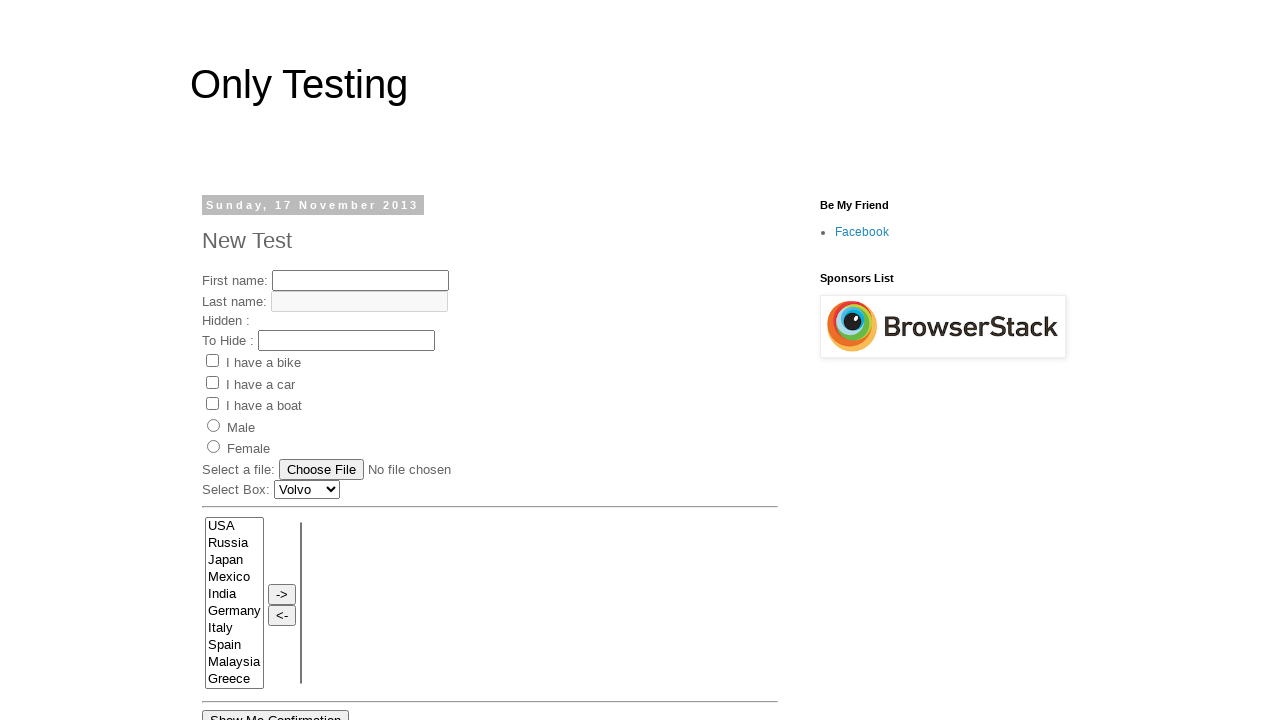

Navigated to test page
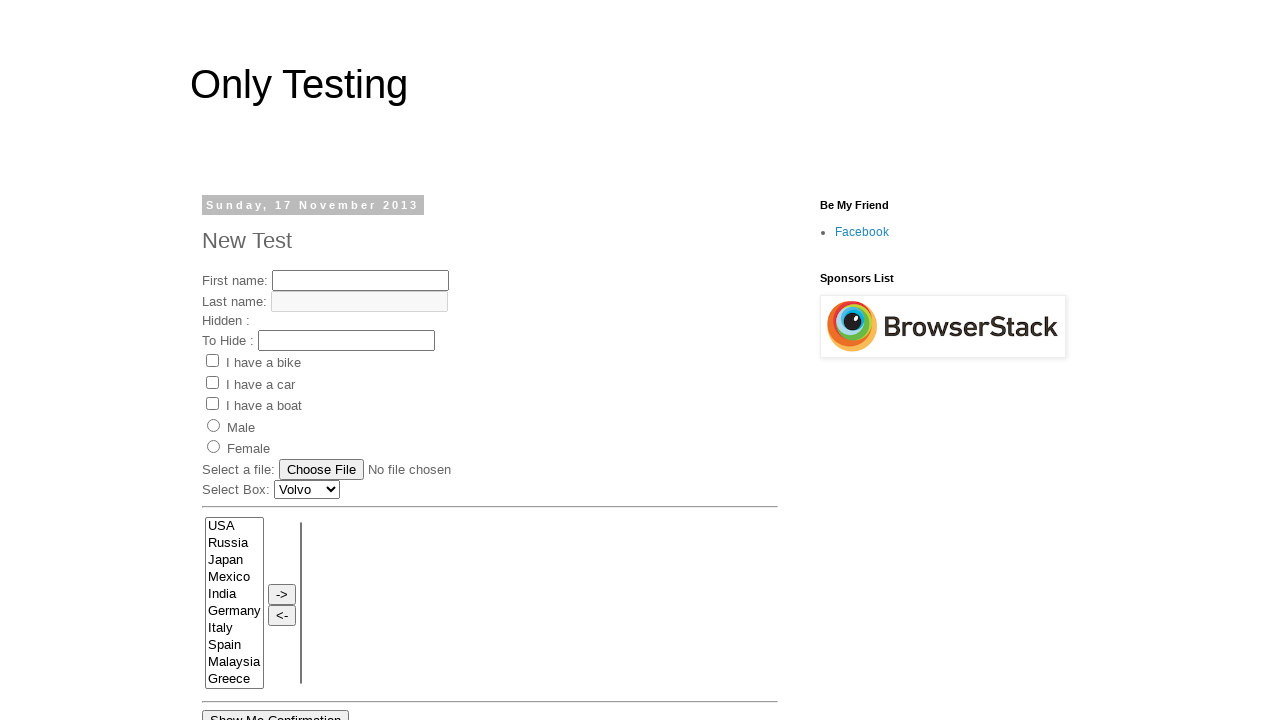

Cleared first name input field on //input[@name='fname']
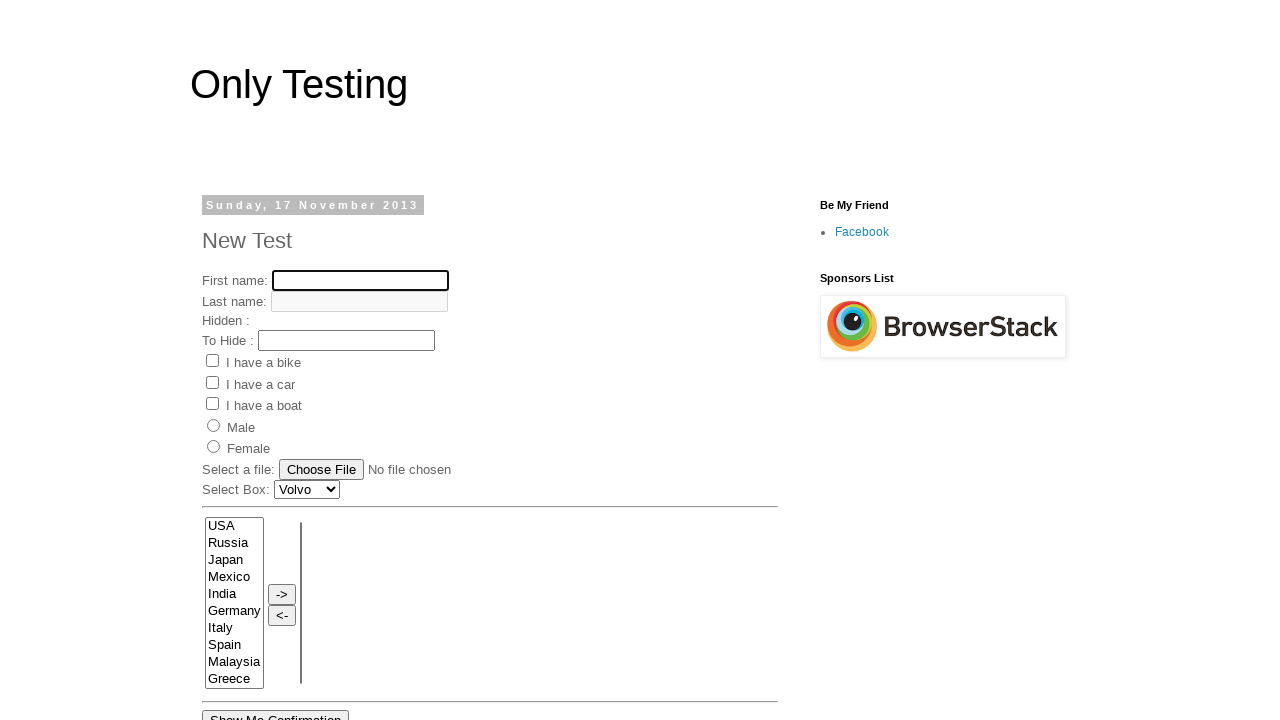

Filled first name field with 'junittest2 class-test2' on //input[@name='fname']
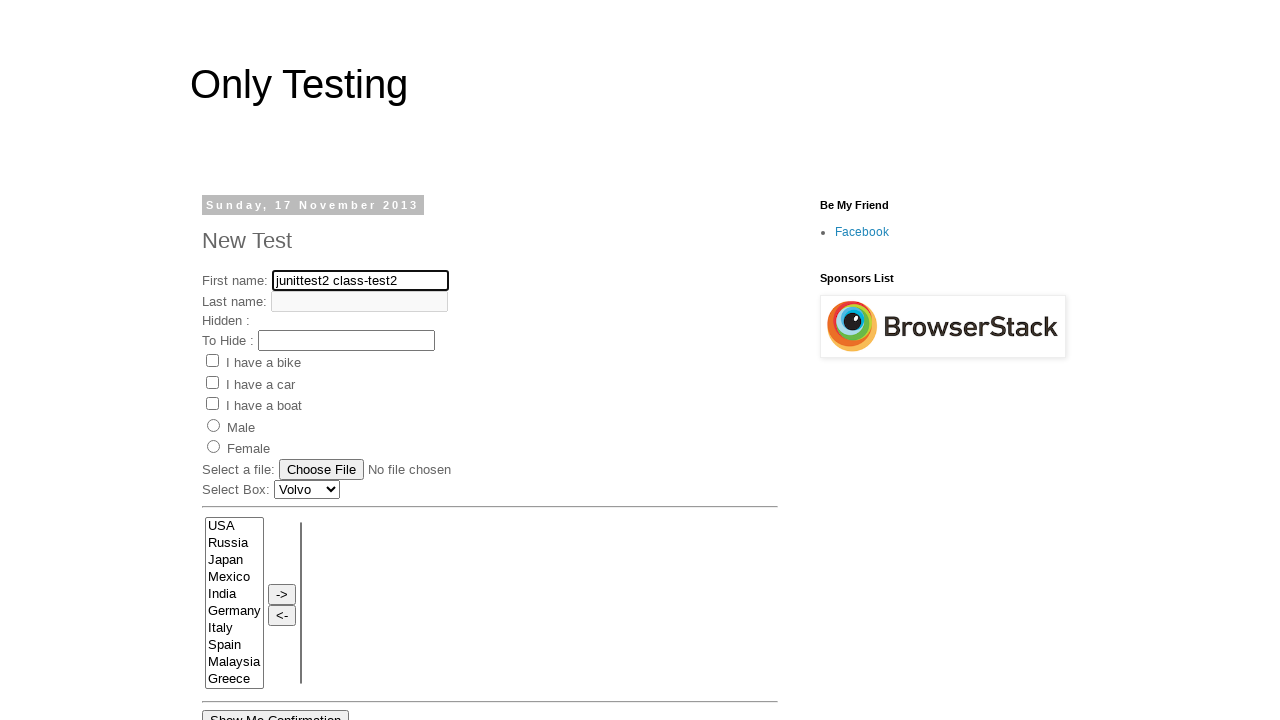

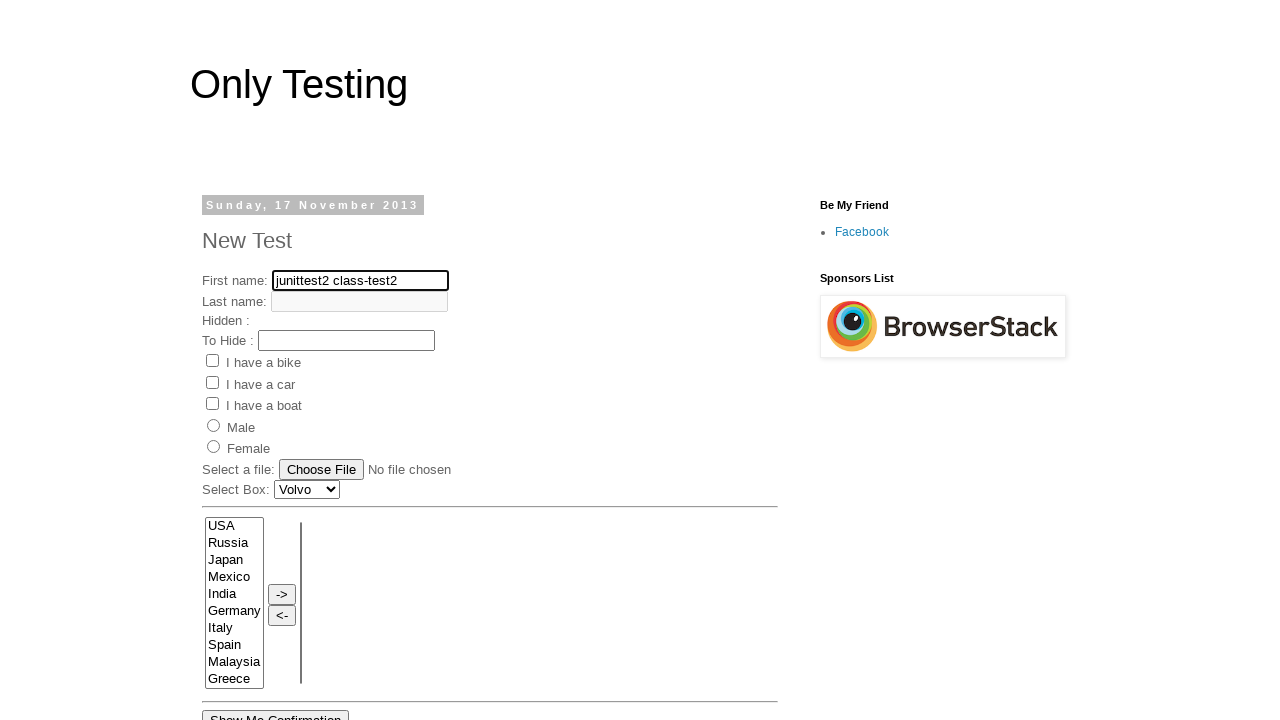